Tests a web form by entering text into a text box and submitting the form, then verifies the success message is displayed

Starting URL: https://www.selenium.dev/selenium/web/web-form.html

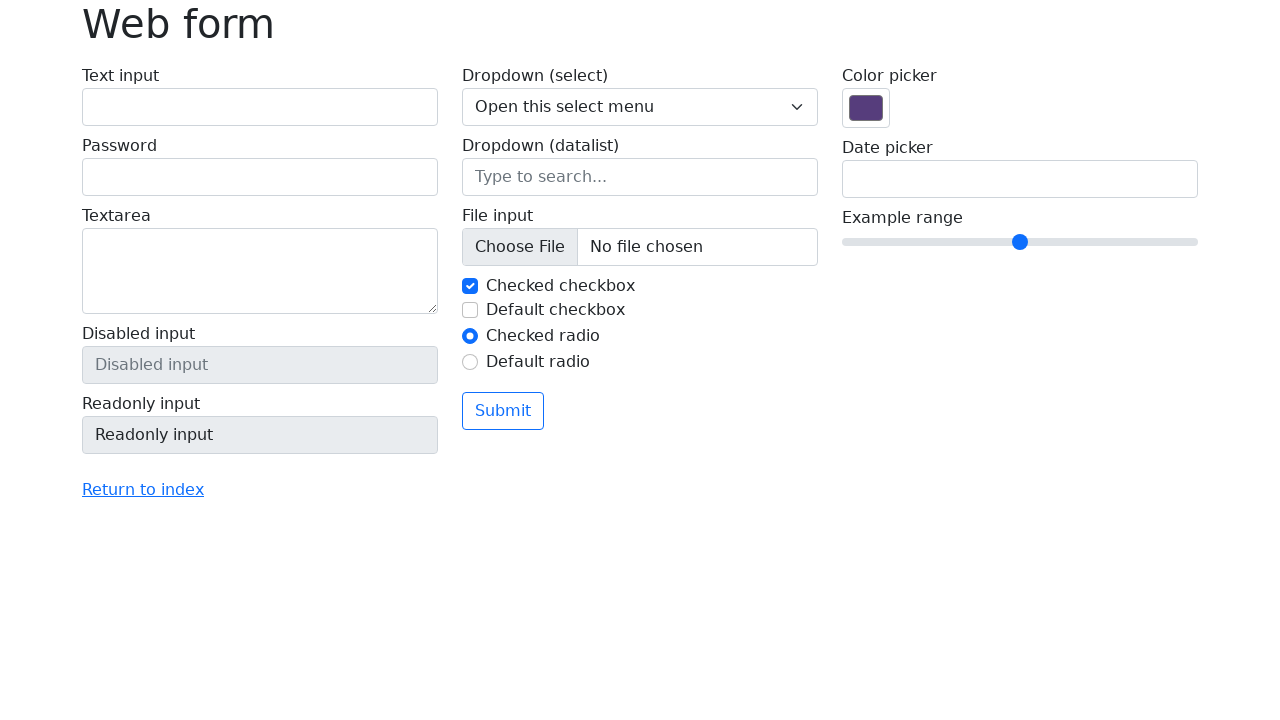

Verified page title is 'Web form'
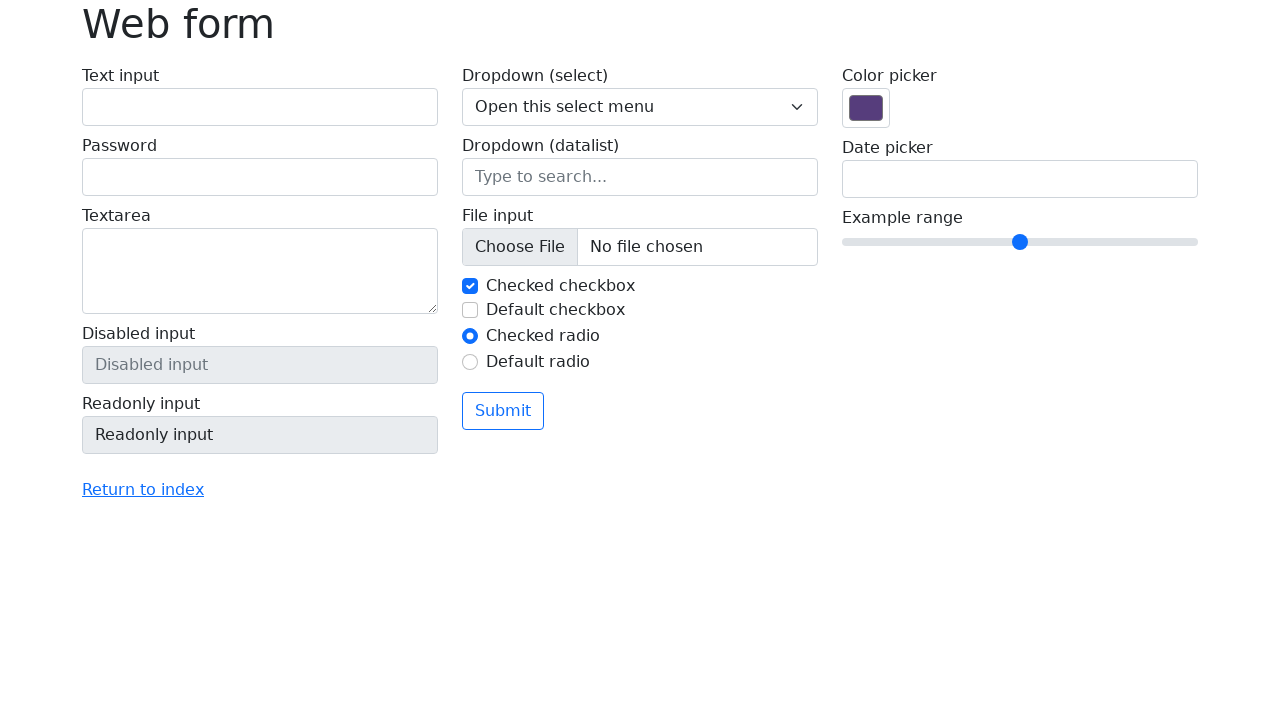

Filled text box with 'Selenium' on input[name='my-text']
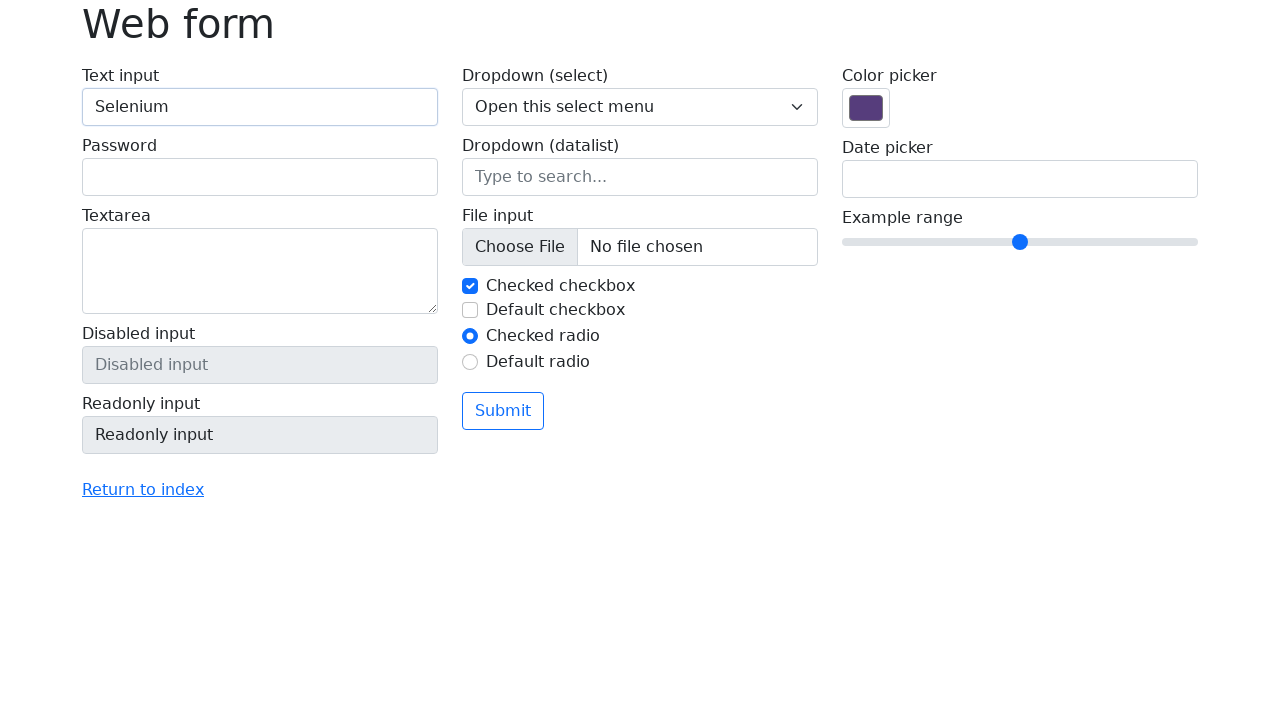

Clicked submit button at (503, 411) on button
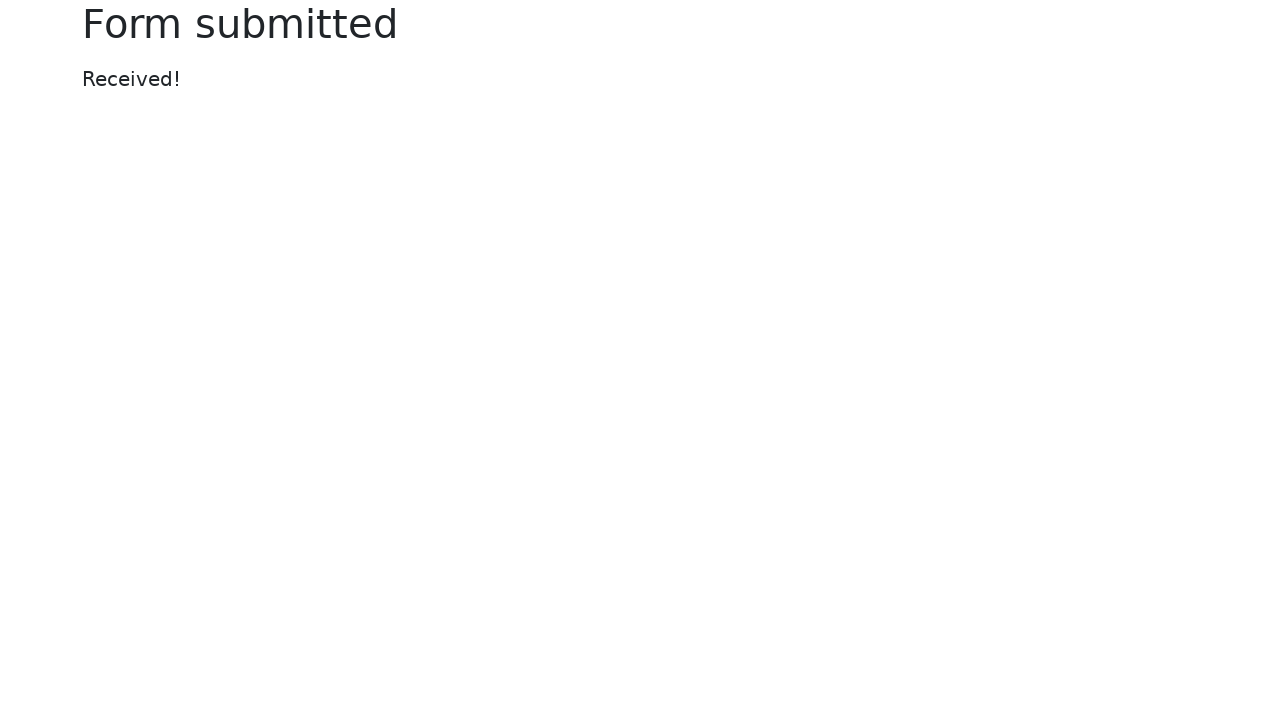

Success message element loaded
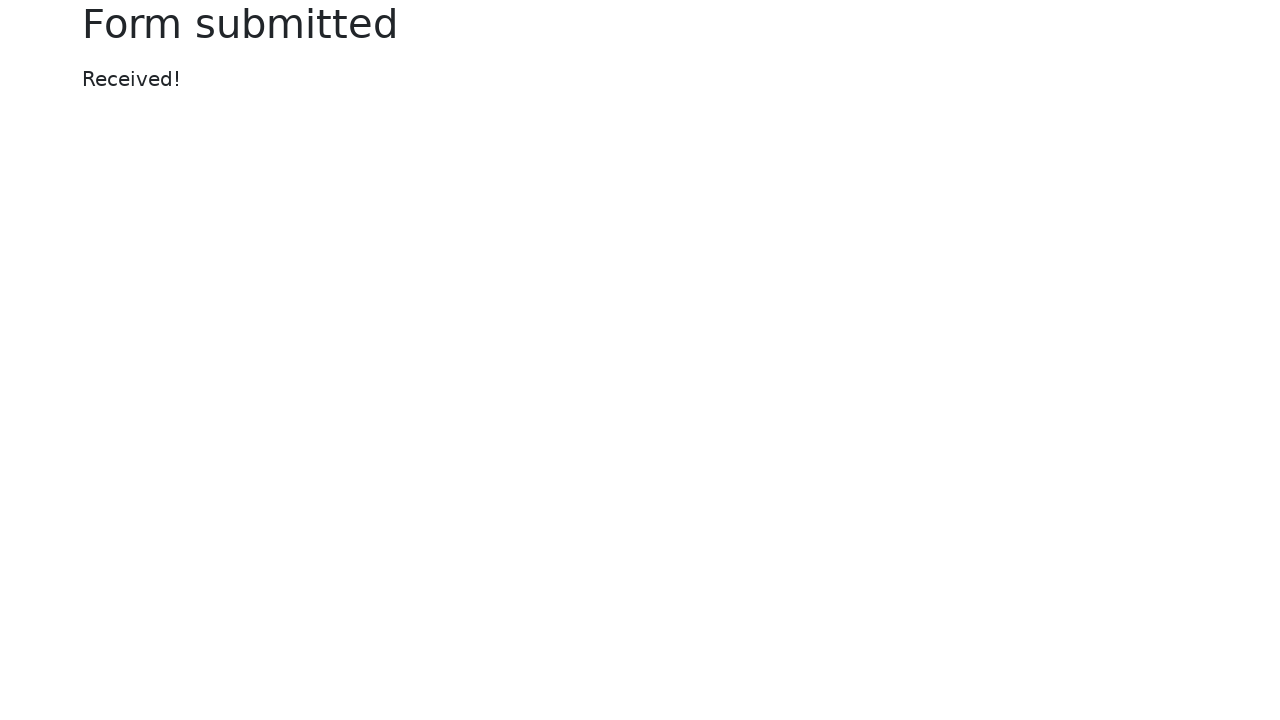

Verified success message displays 'Received!'
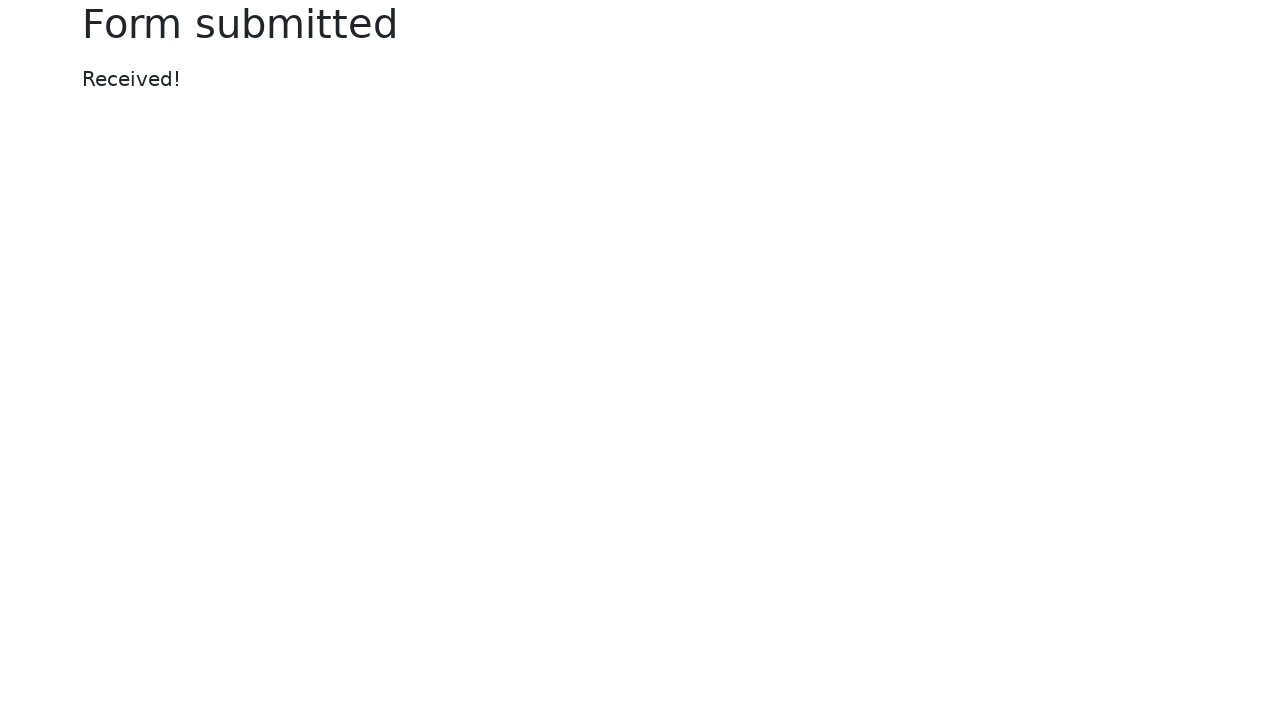

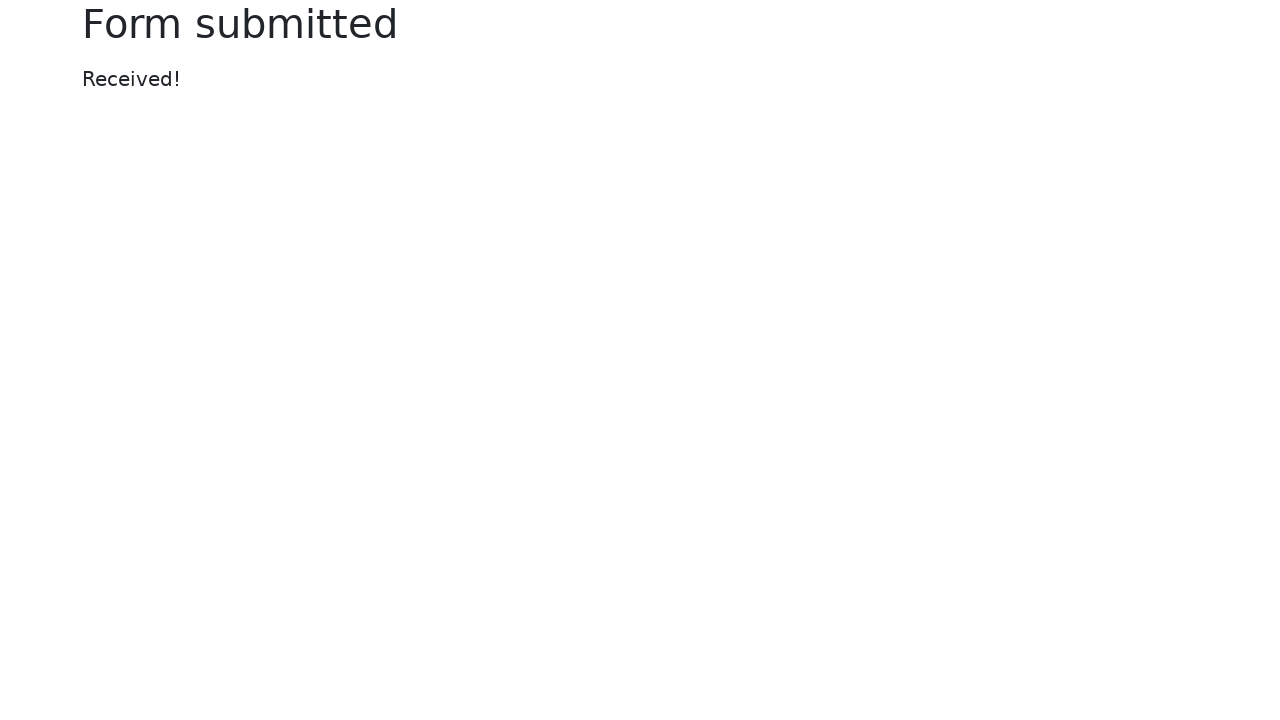